Tests unchecking multiple checkboxes on a form after first checking them, demonstrating different Playwright methods for unchecking

Starting URL: https://demoqa.com/automation-practice-form

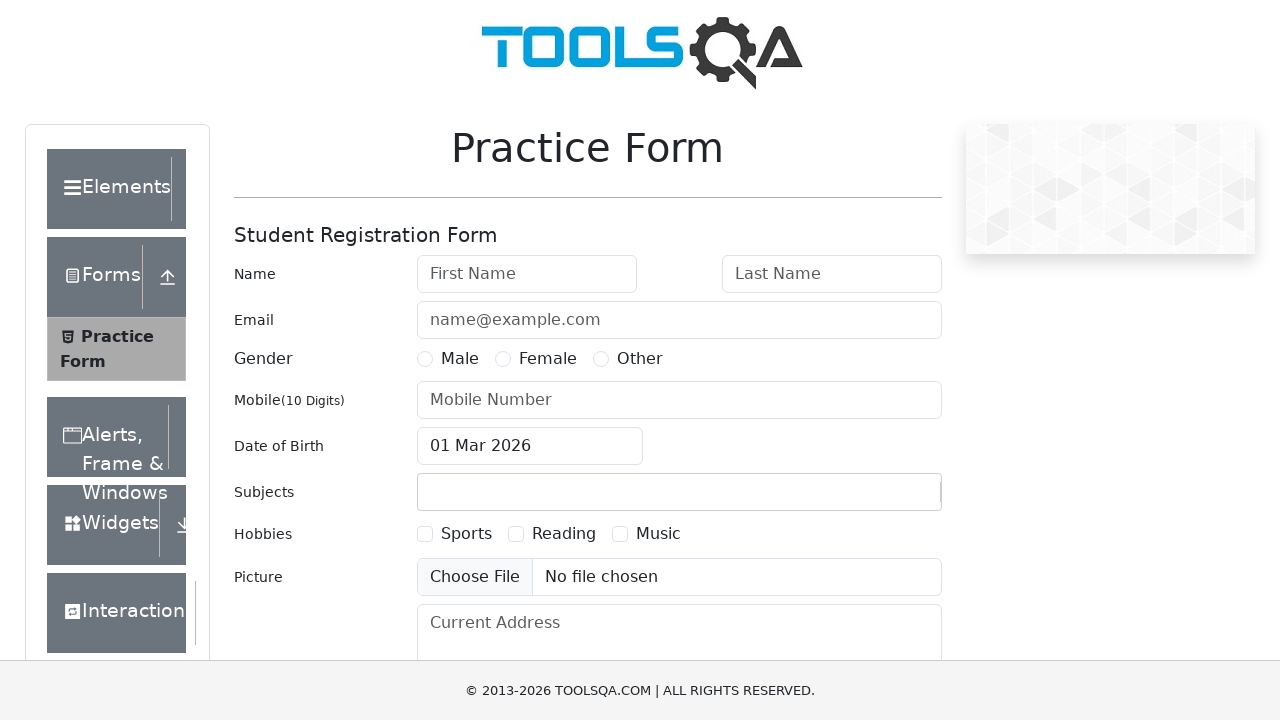

Clicked Sports checkbox to check it at (466, 534) on text=Sports
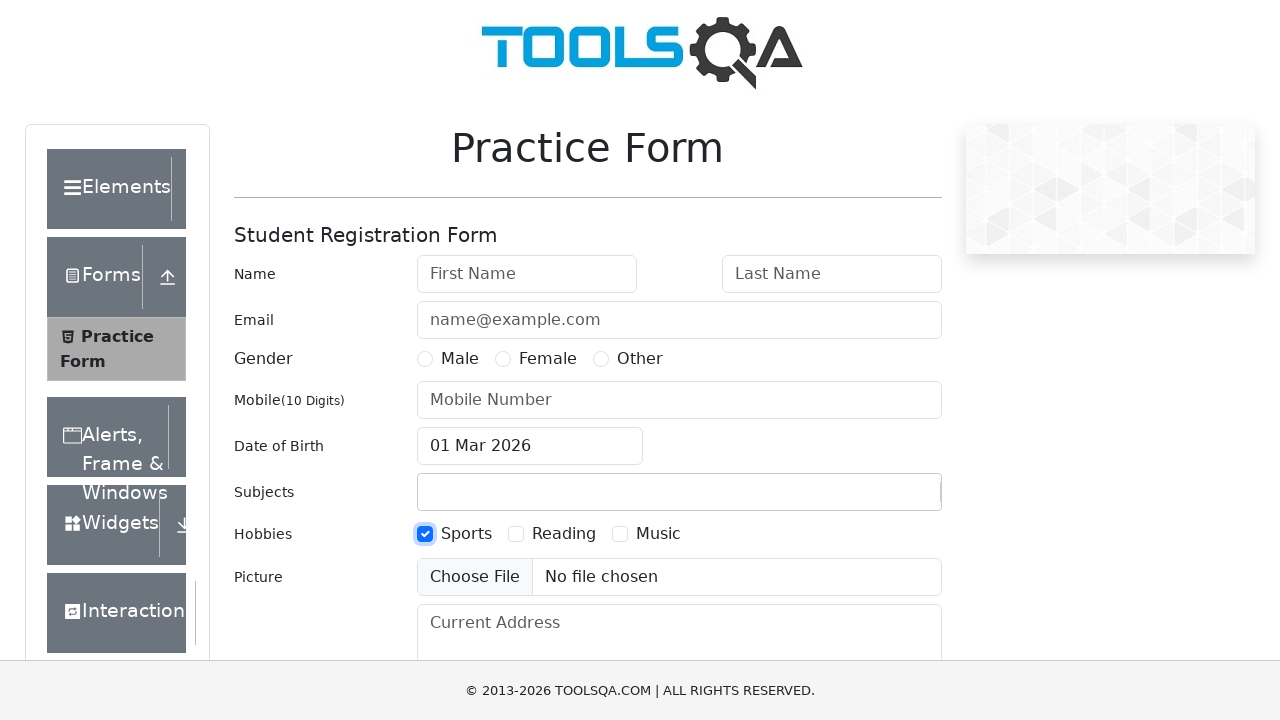

Checked Reading checkbox using check() method at (564, 534) on text=Reading
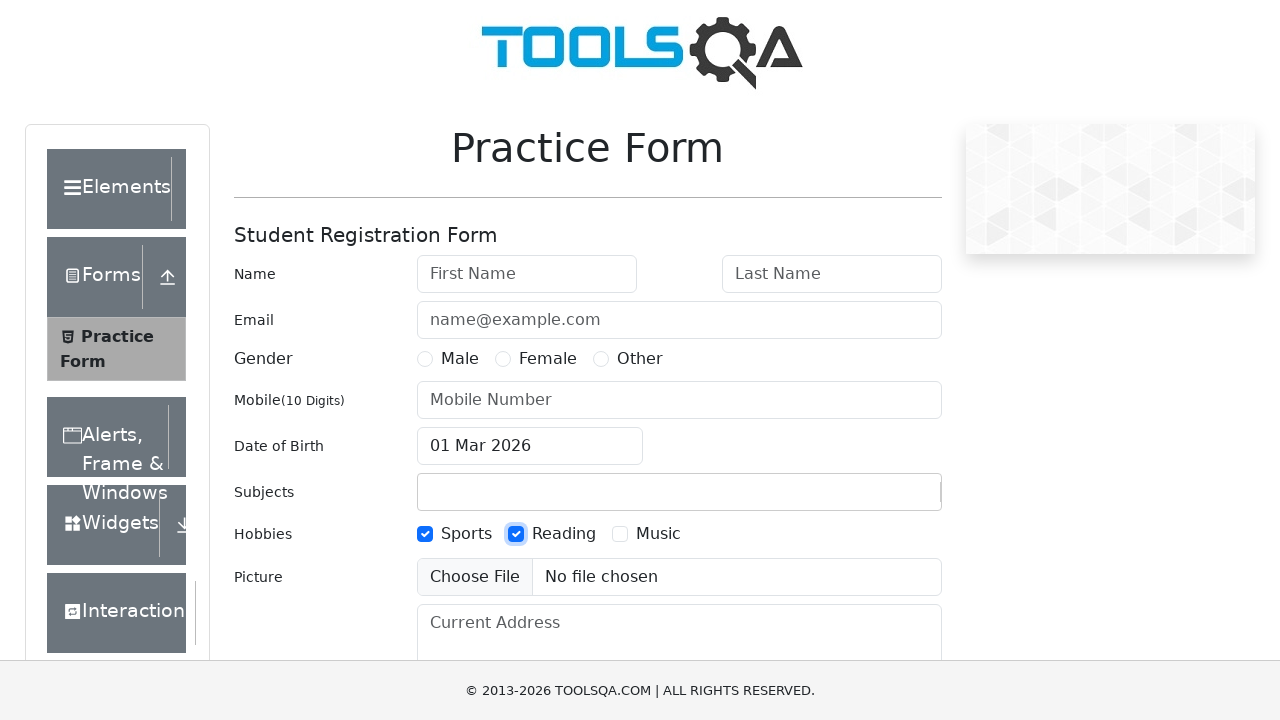

Checked Music checkbox using locator.check() method at (658, 534) on text=Music
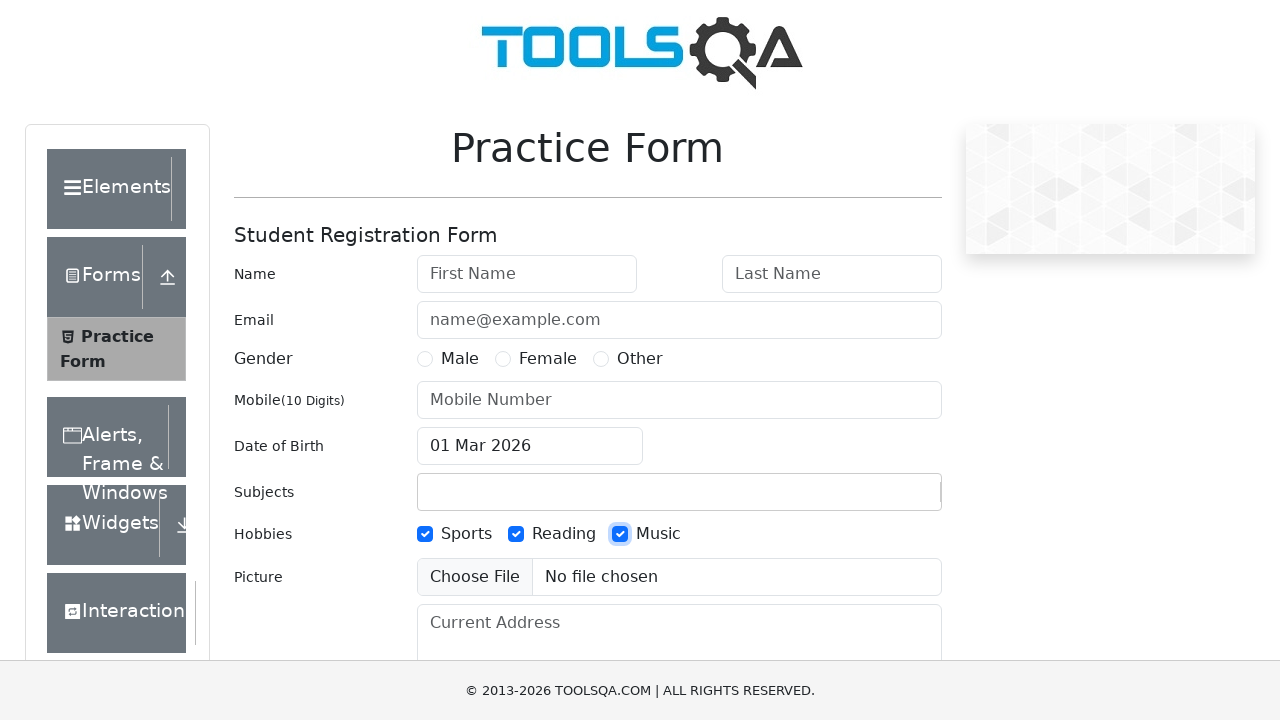

Unchecked Sports checkbox using locator.click() at (466, 534) on text=Sports
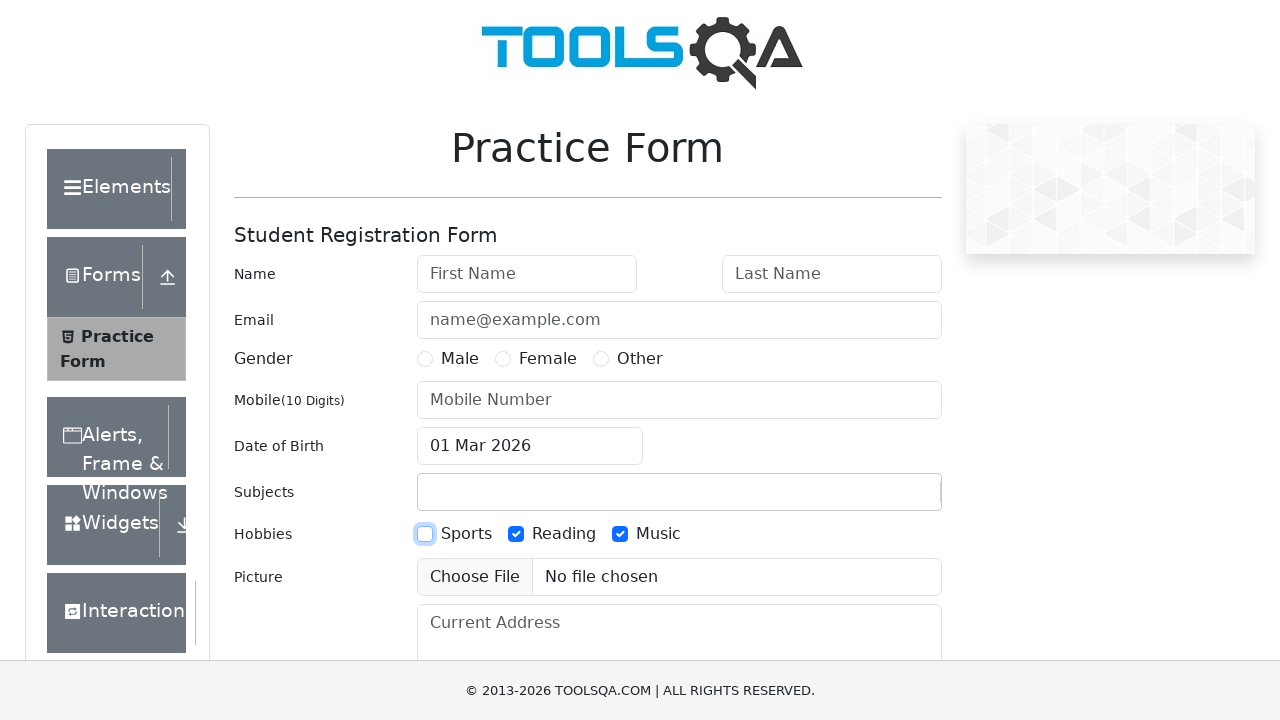

Unchecked Reading checkbox using uncheck() method at (564, 534) on text=Reading
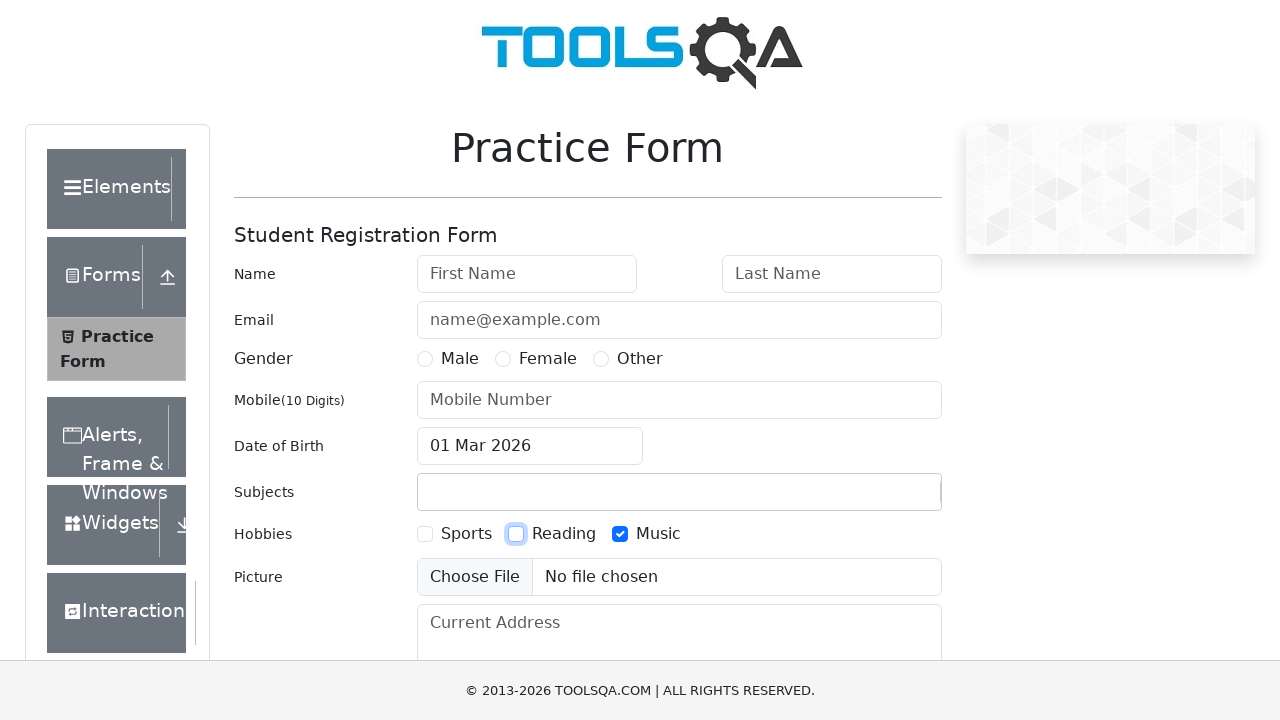

Unchecked Music checkbox using locator.uncheck() method at (658, 534) on text=Music
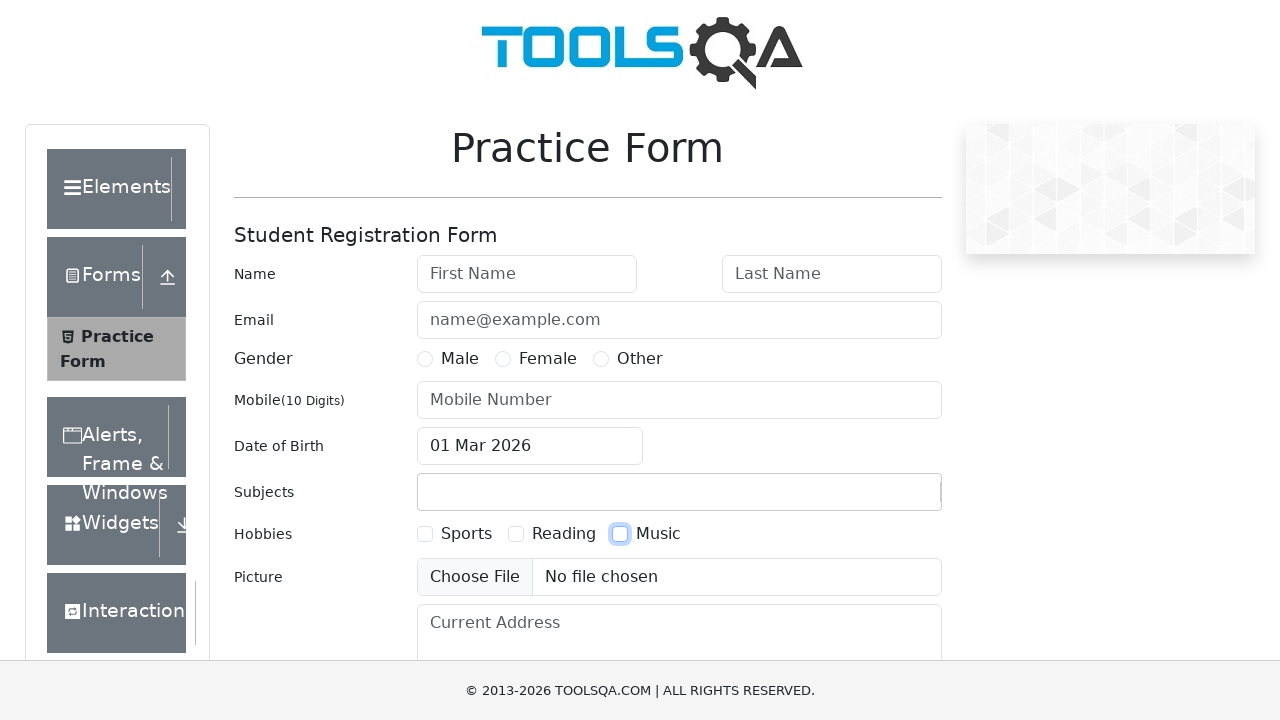

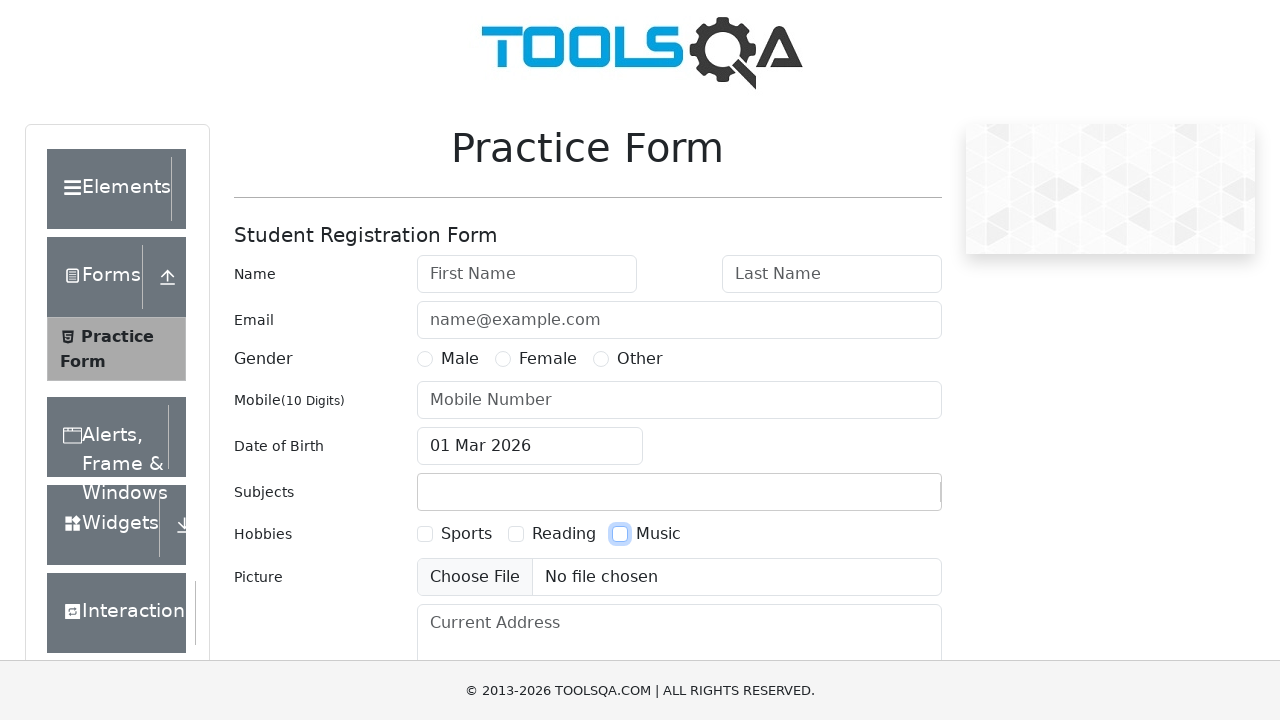